Validates that the find store banner is displayed on the home page

Starting URL: https://www.partsource.ca/

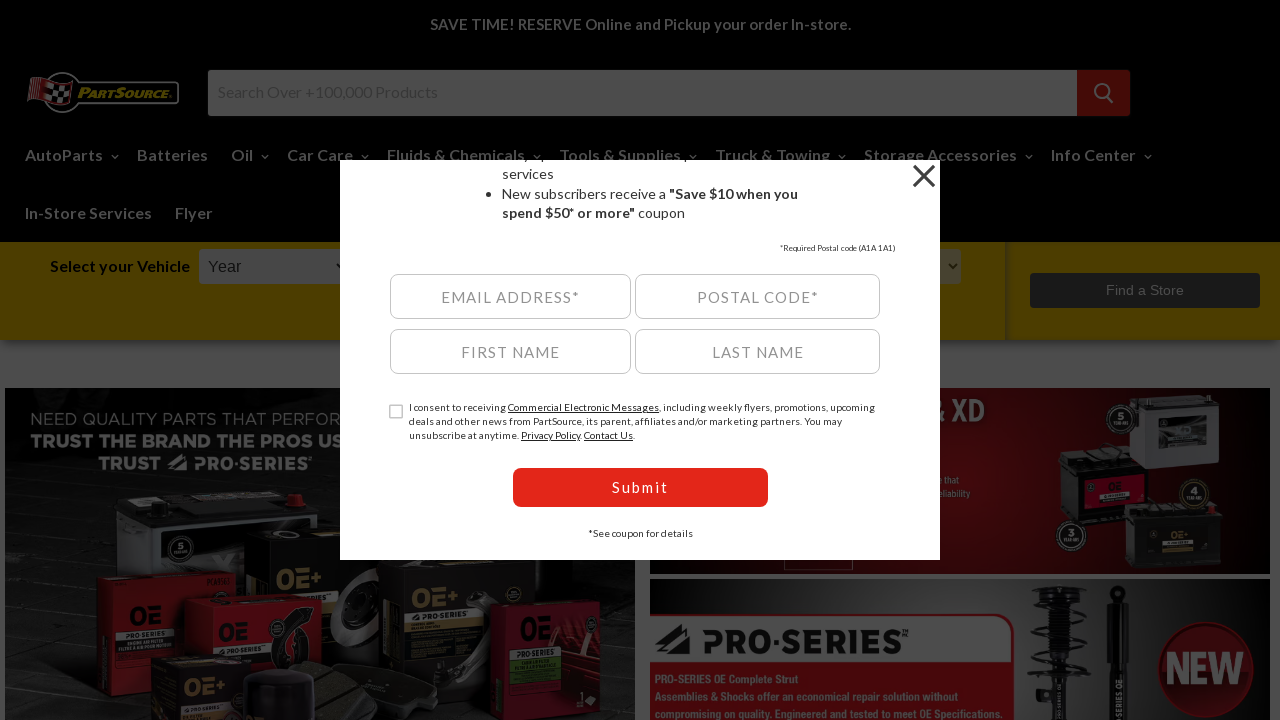

Waited for find store banner to be present in DOM
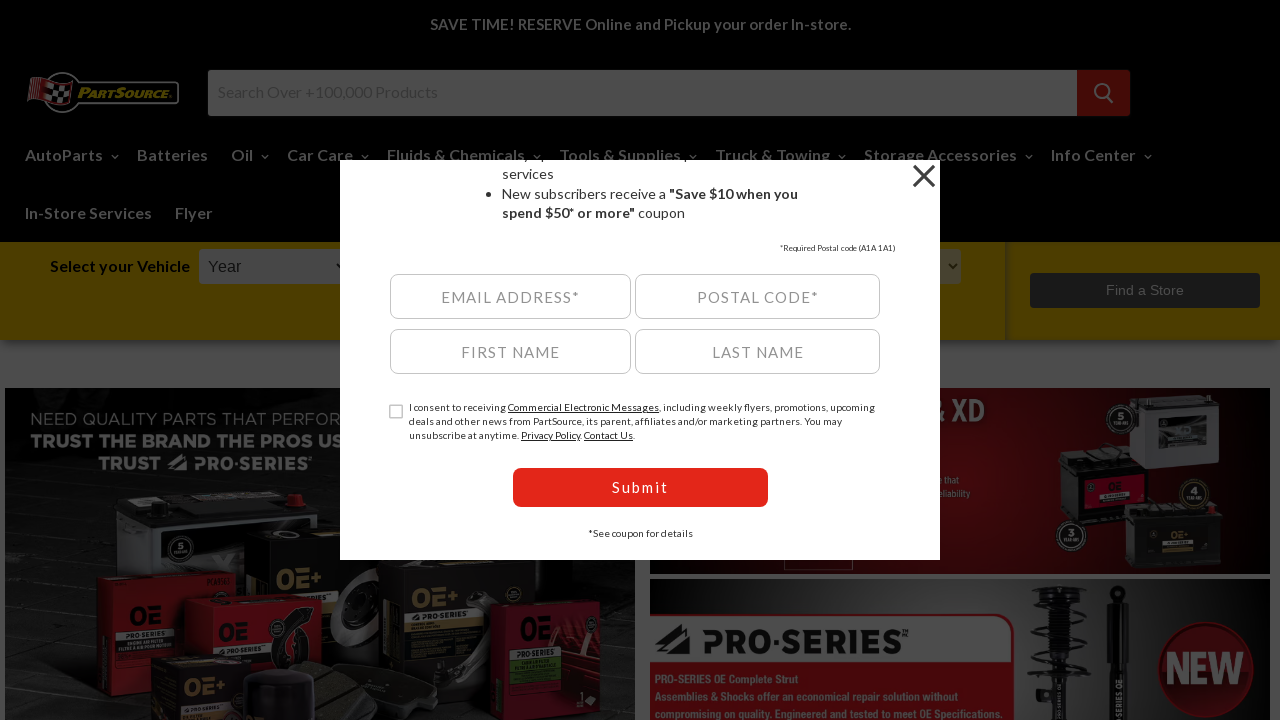

Verified find store banner is visible on home page
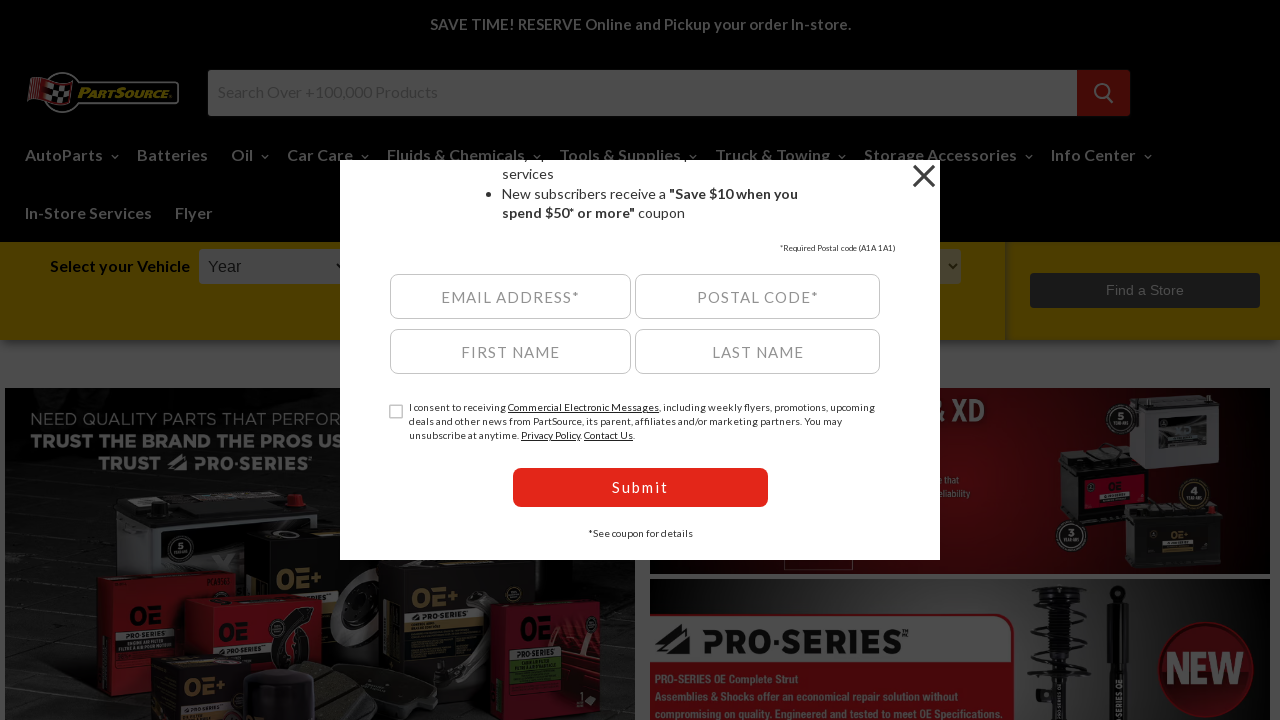

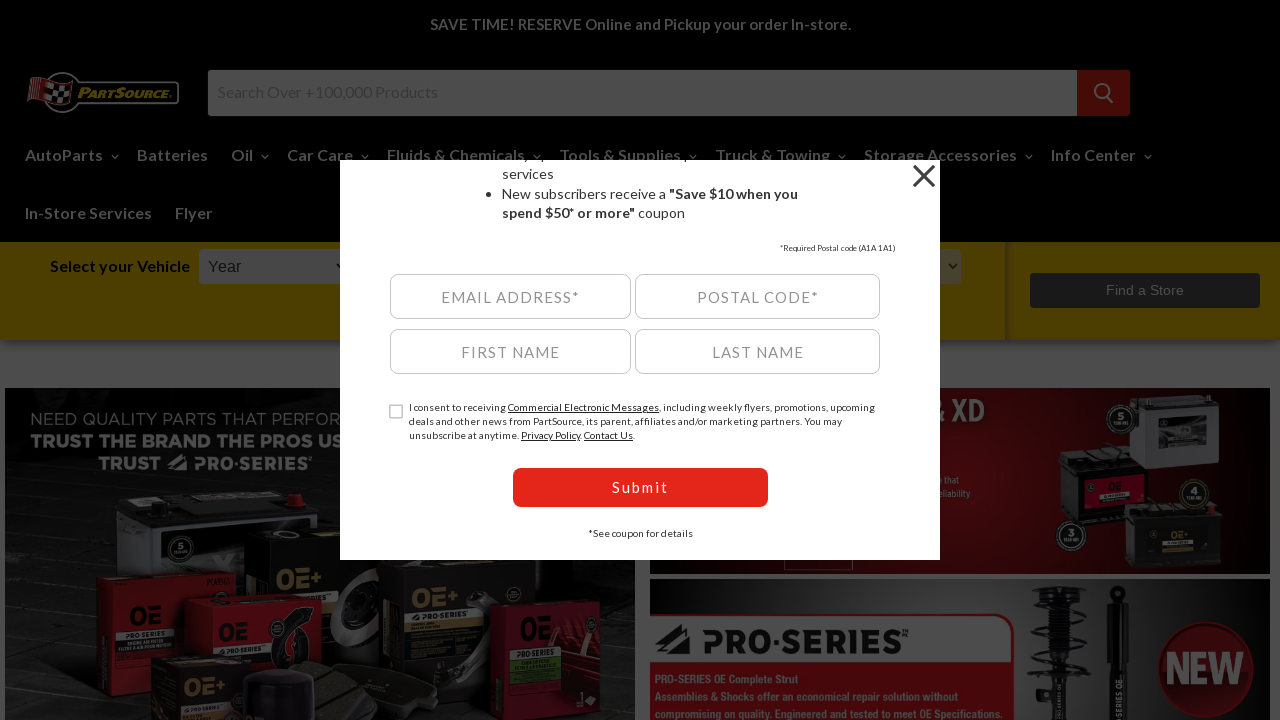